Verifies table headers are present and accessible in the demo table

Starting URL: https://www.techlistic.com/p/demo-selenium-practice.html

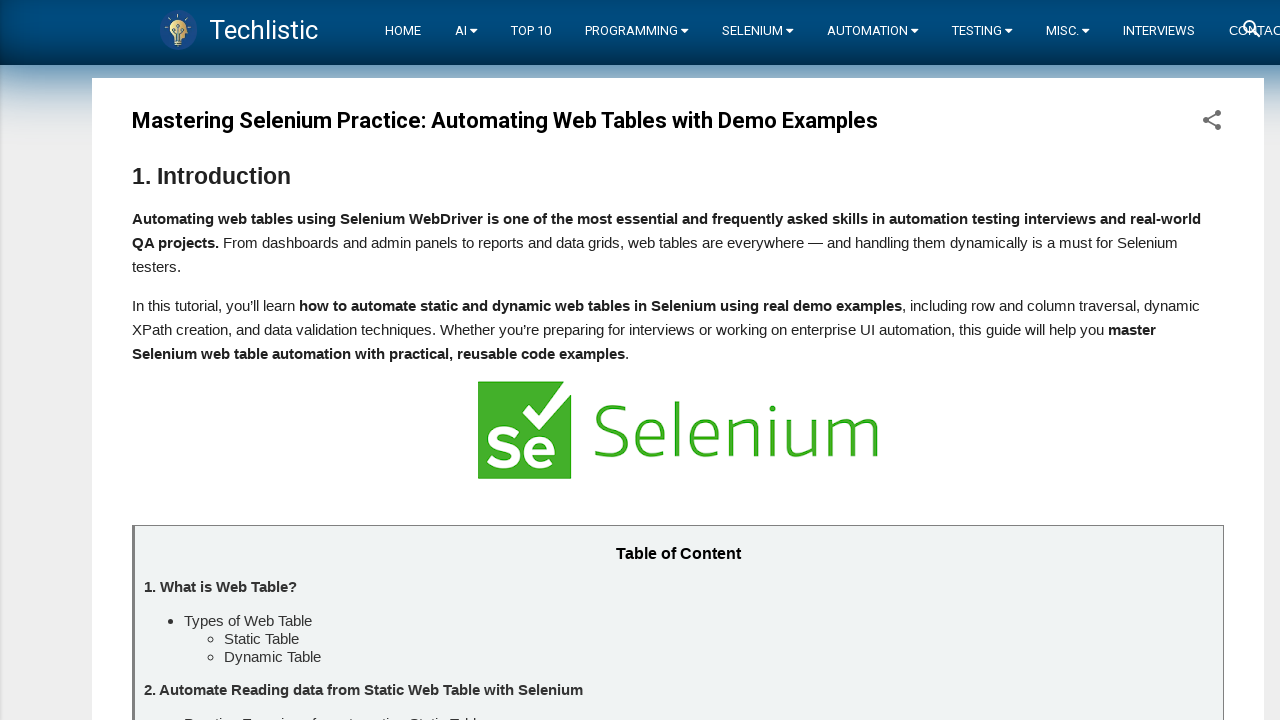

Scrolled down 1000px to view table area
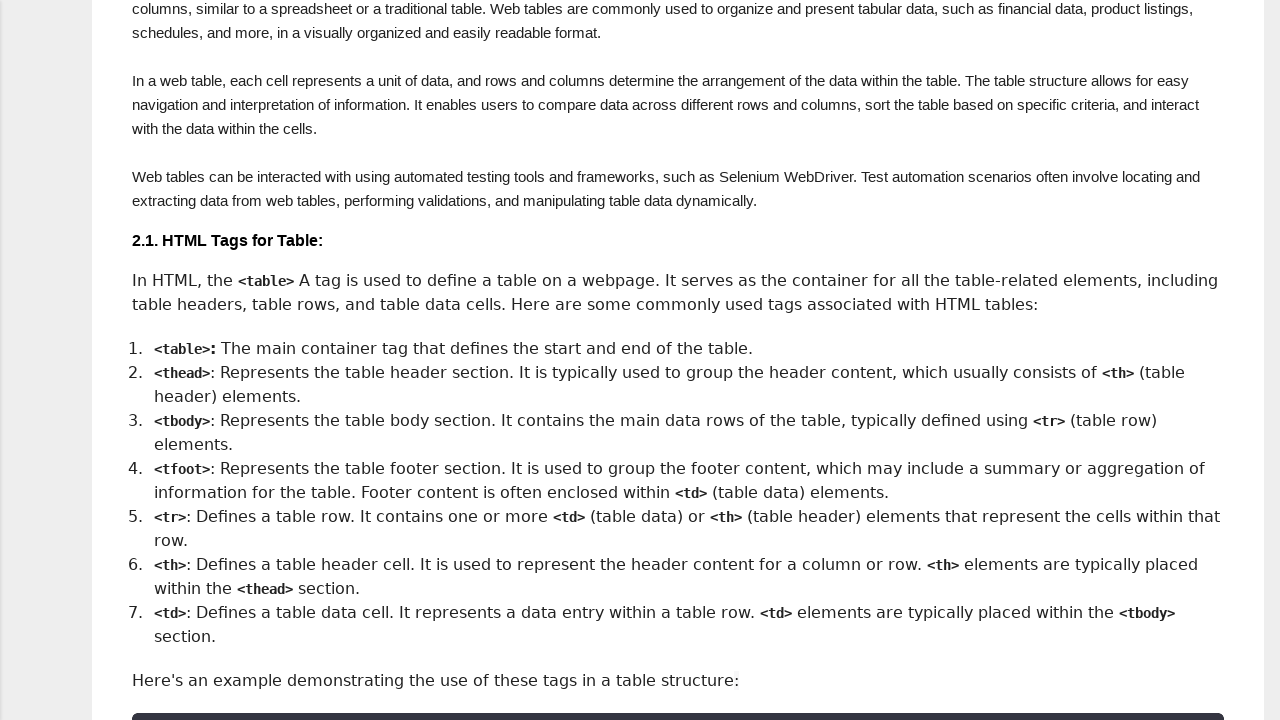

Waited for demo table to be visible
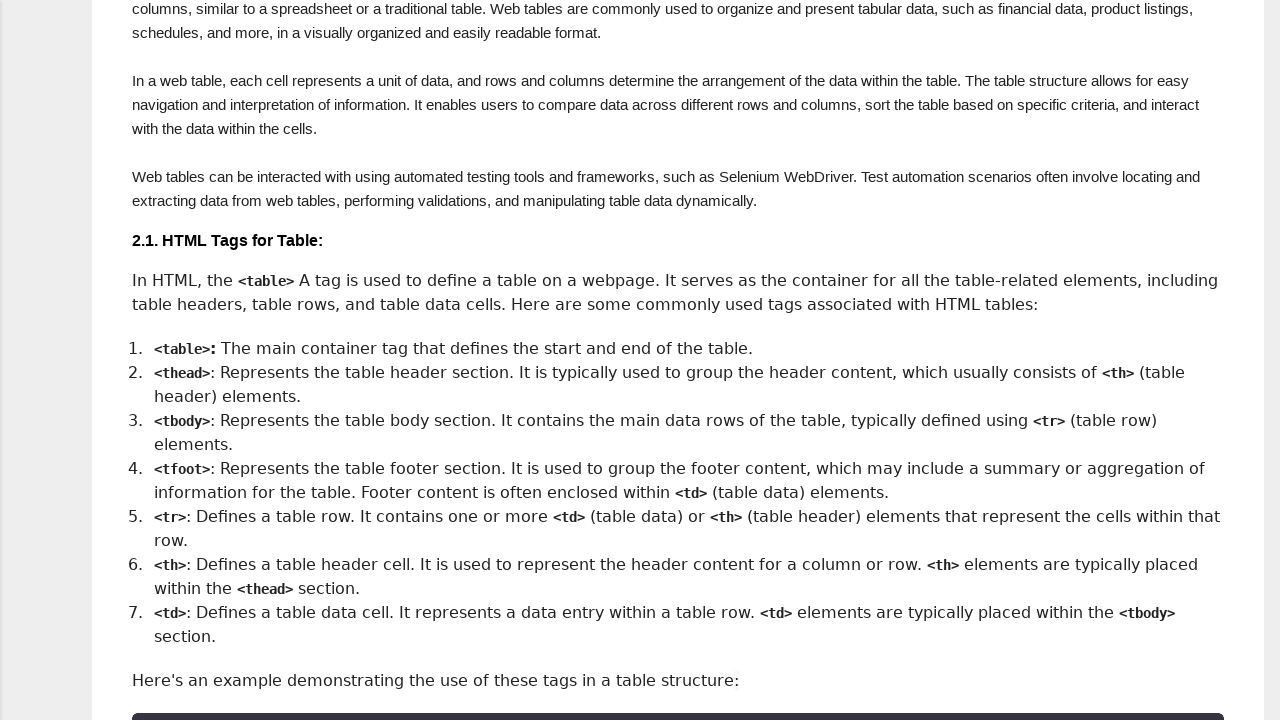

Located all table header elements with scope='col'
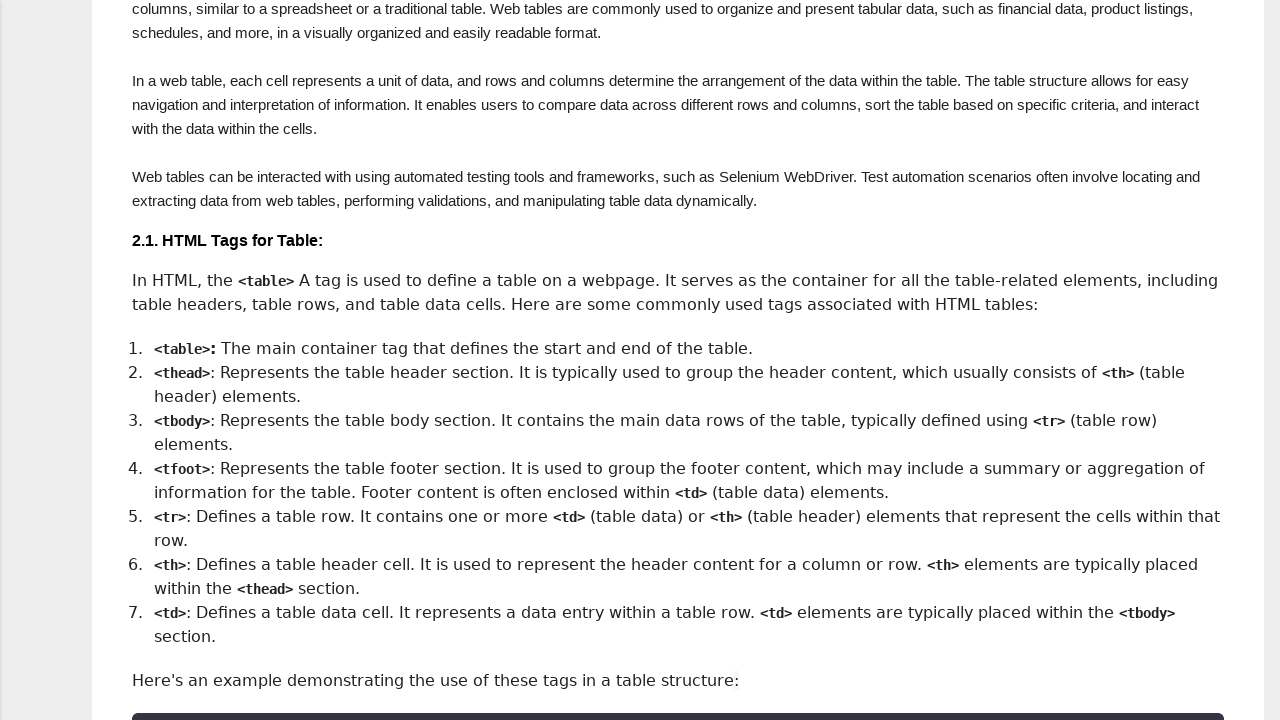

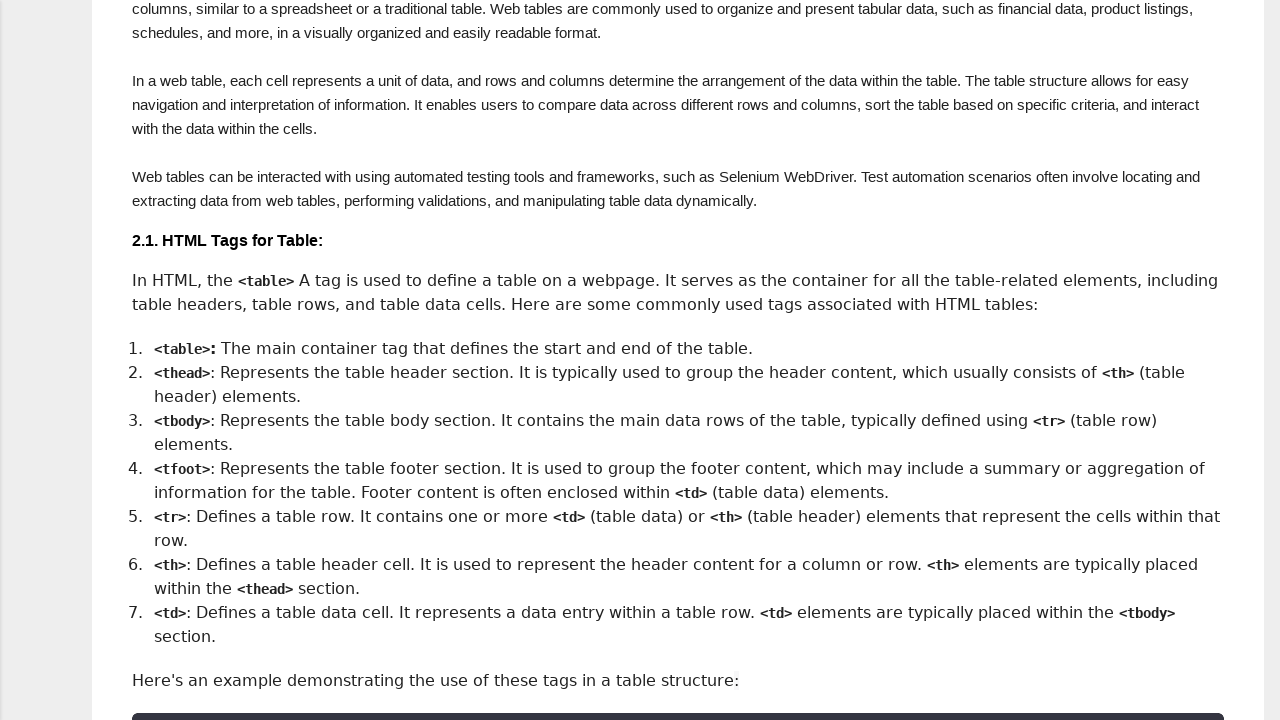